Tests filling out a student registration practice form with personal details including name, email, gender, phone, date of birth, subjects, hobbies, address, and state/city selection, then verifies the submitted data in a confirmation modal.

Starting URL: https://demoqa.com/automation-practice-form

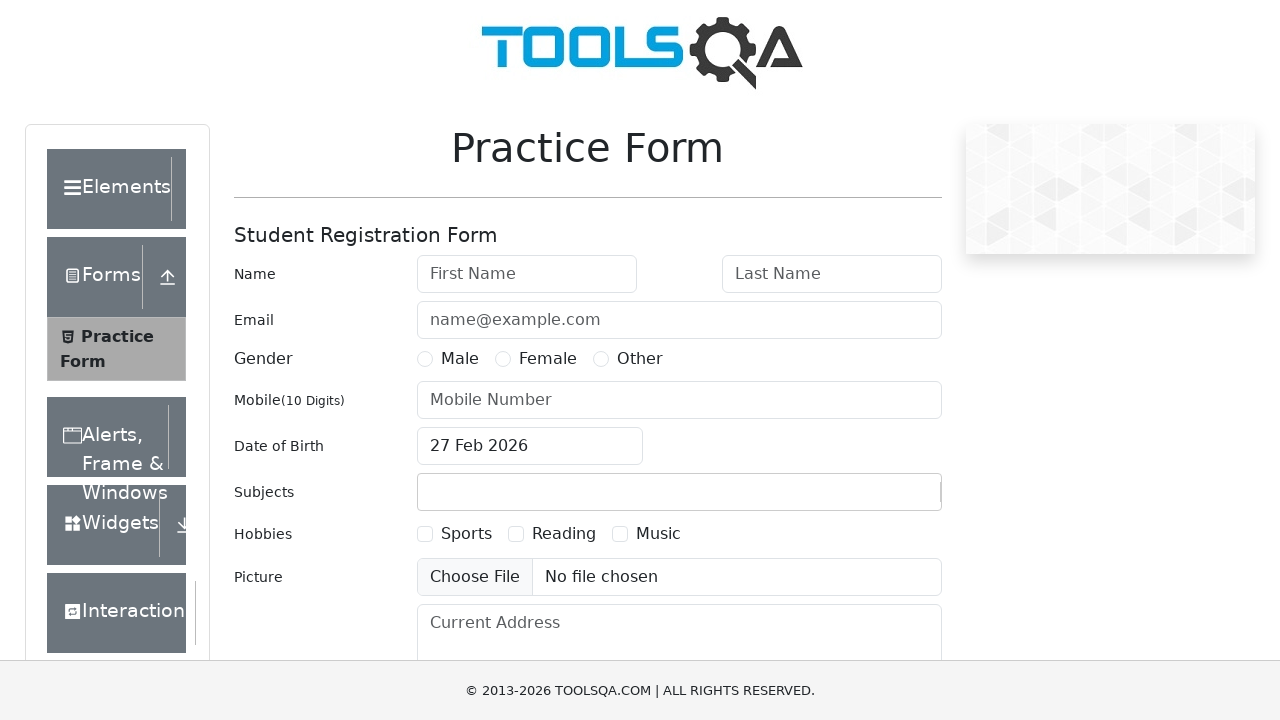

Filled first name field with 'Roman' on #firstName
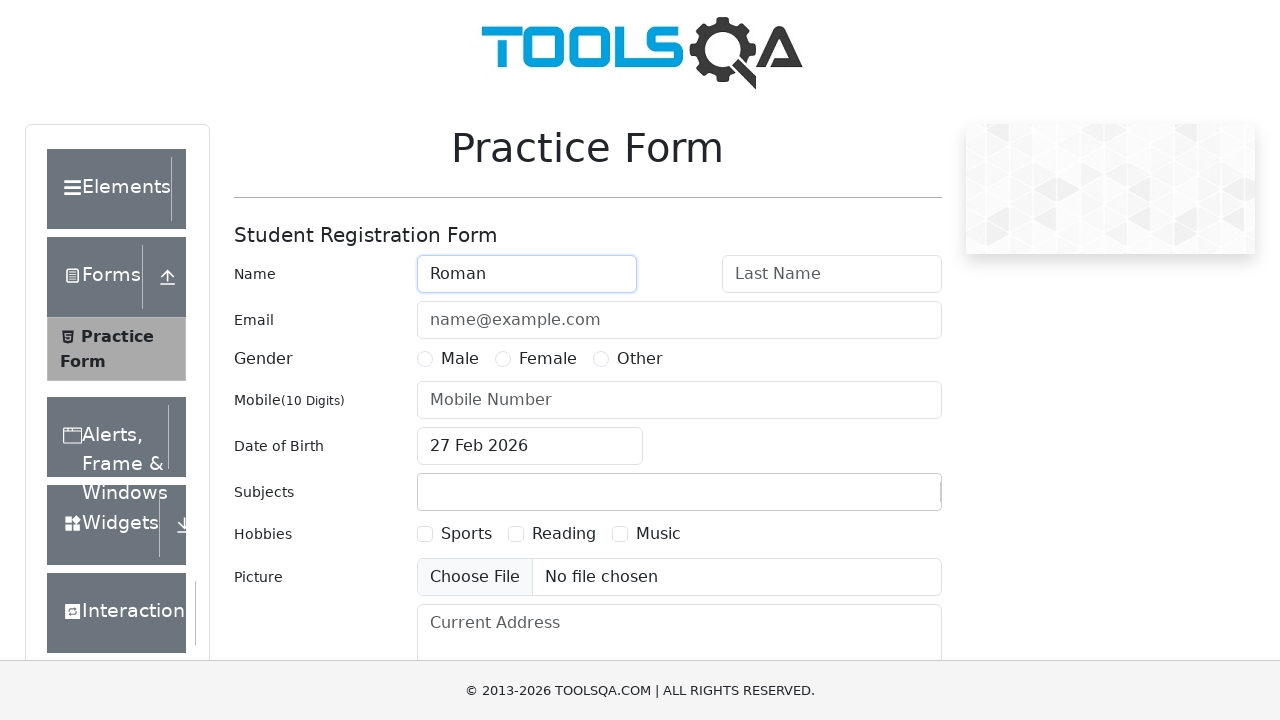

Filled last name field with 'Foorman' on #lastName
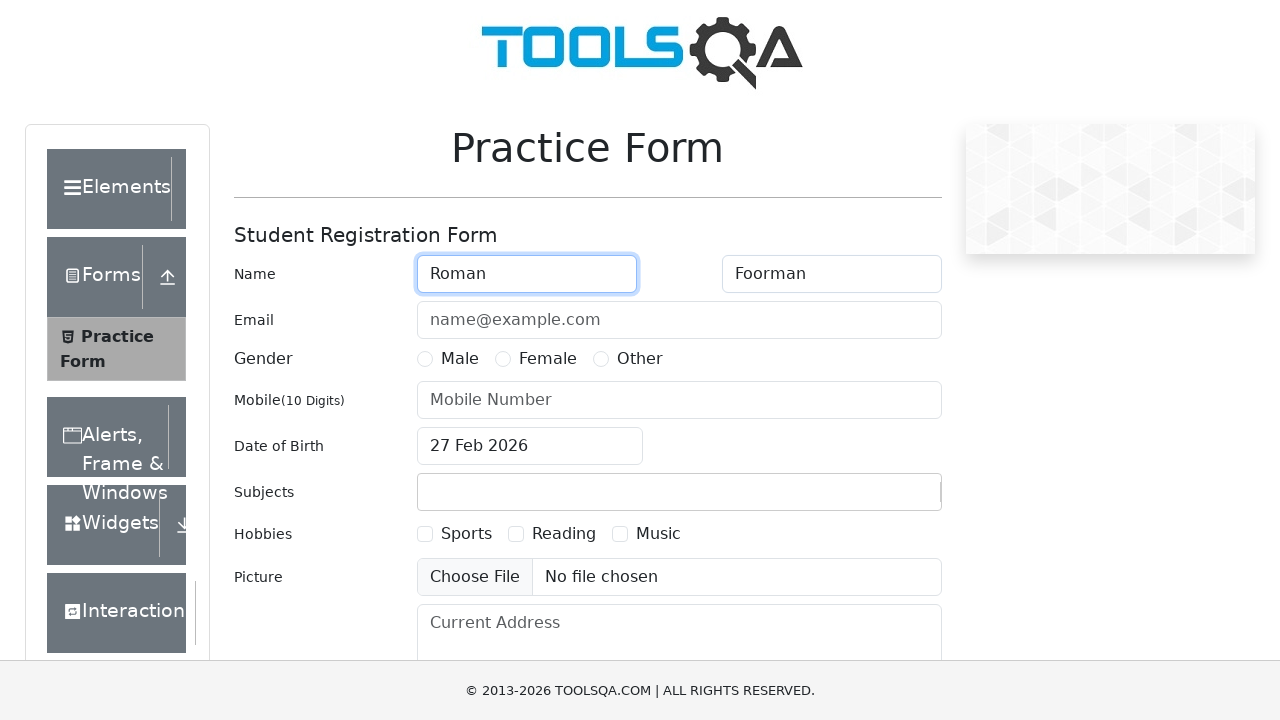

Filled email field with 'asd@asd.com' on #userEmail
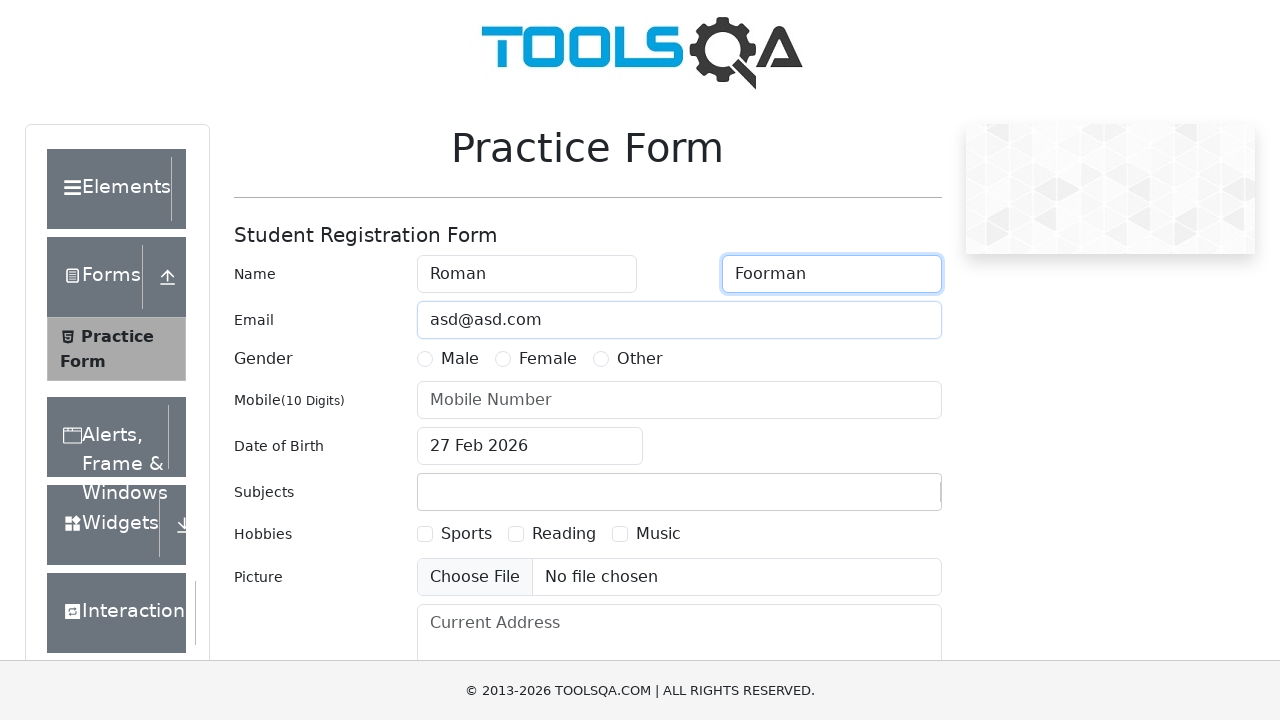

Selected Male gender option at (460, 359) on xpath=//label[text()='Male']
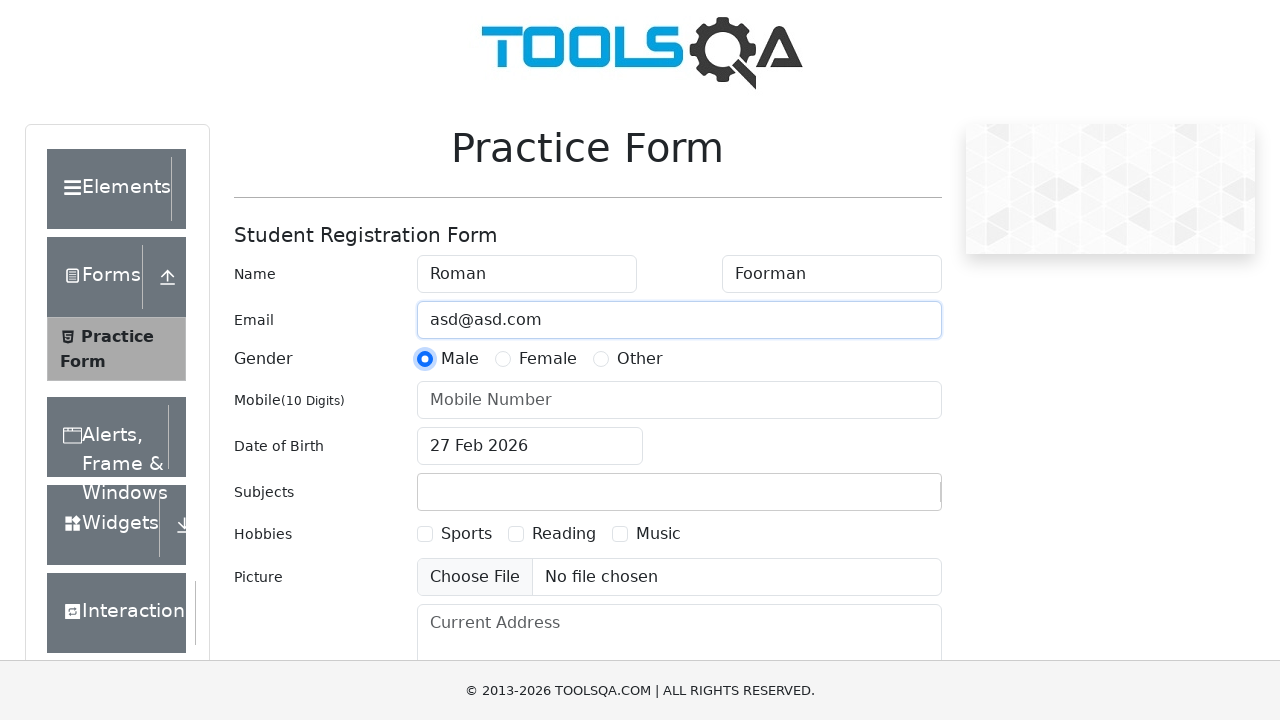

Filled mobile number field with '1234567890' on #userNumber
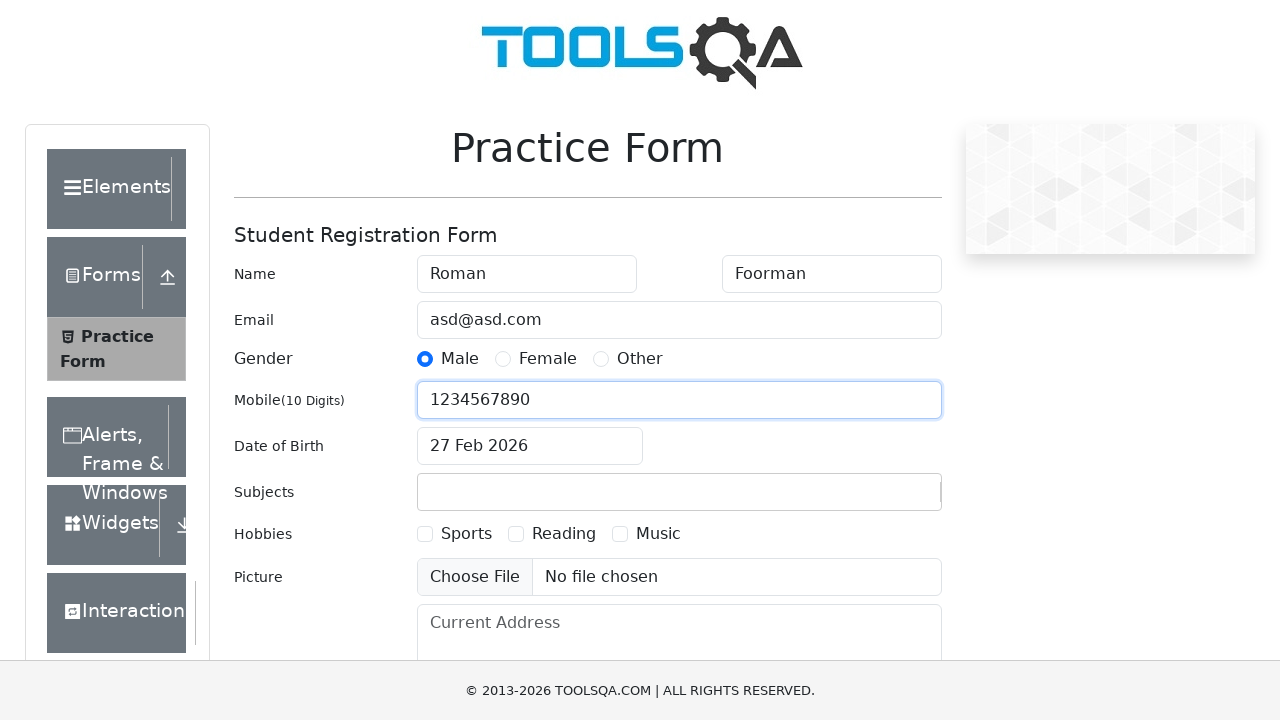

Clicked date of birth input to open date picker at (530, 446) on #dateOfBirthInput
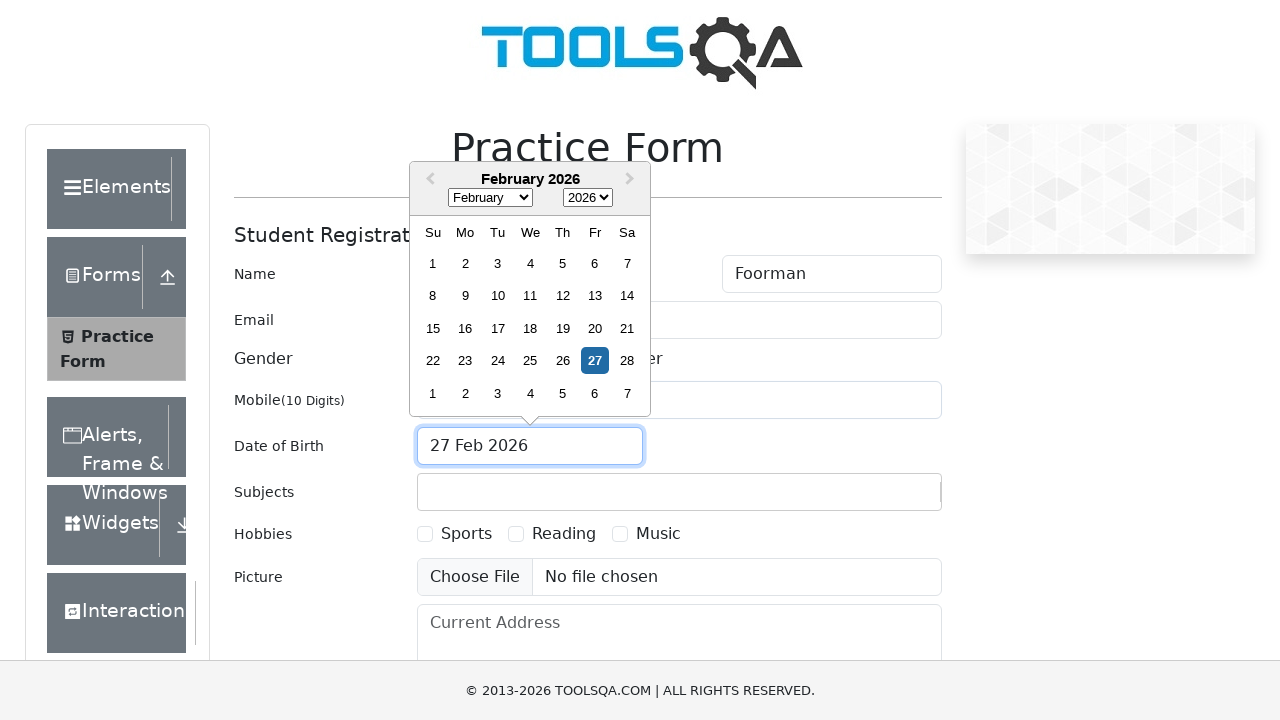

Selected month 'June' from date picker on .react-datepicker__month-select
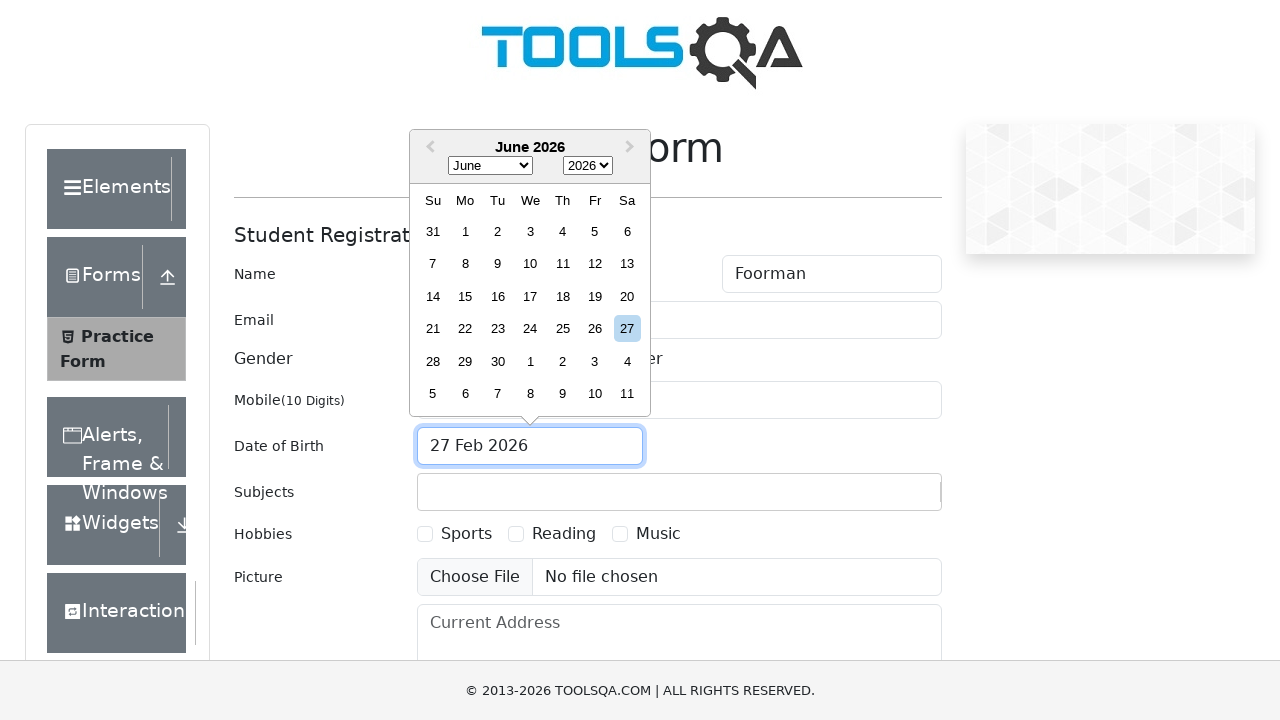

Selected year '2006' from date picker on .react-datepicker__year-select
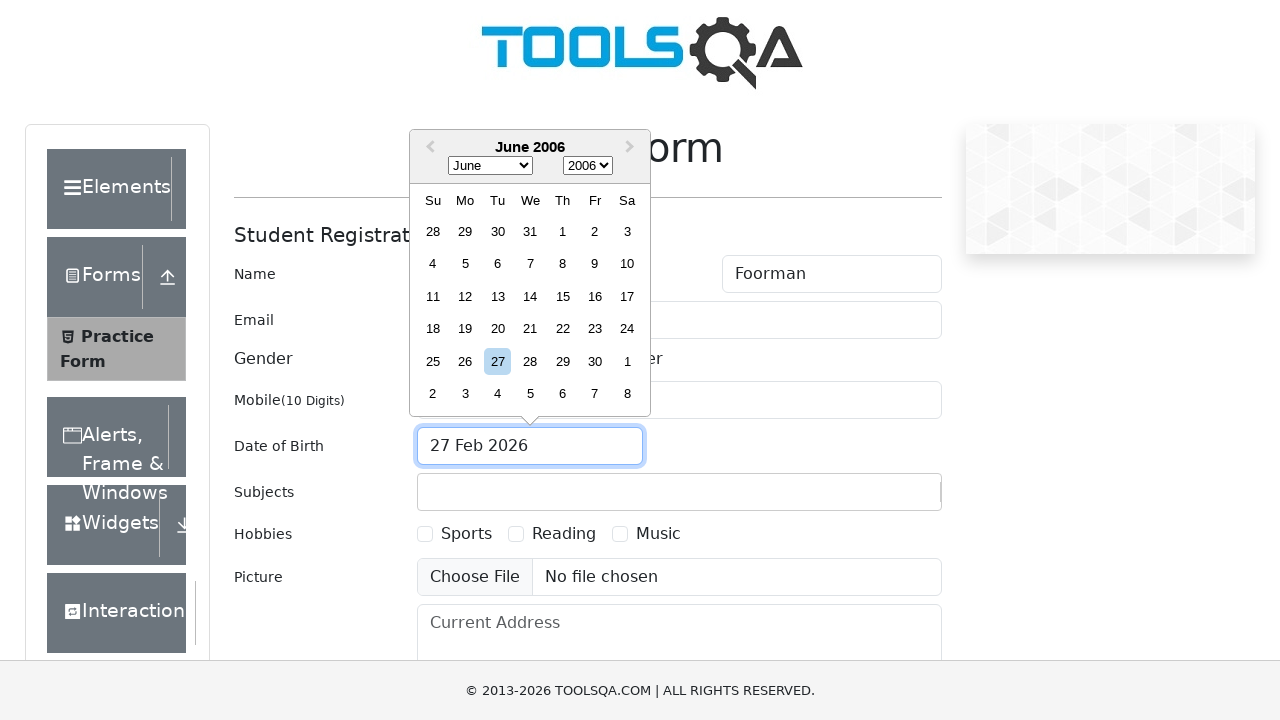

Selected day '12' from date picker at (465, 296) on //*[text()='12']
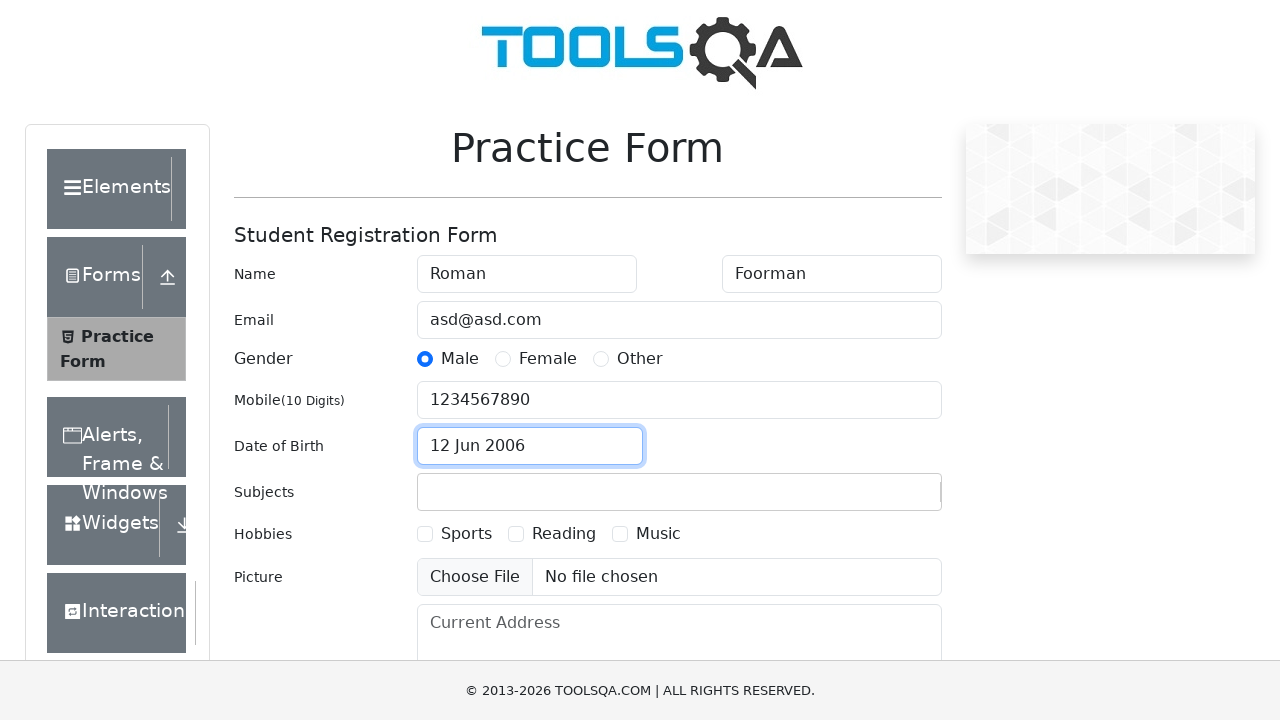

Filled subjects field with 'Arts' on #subjectsInput
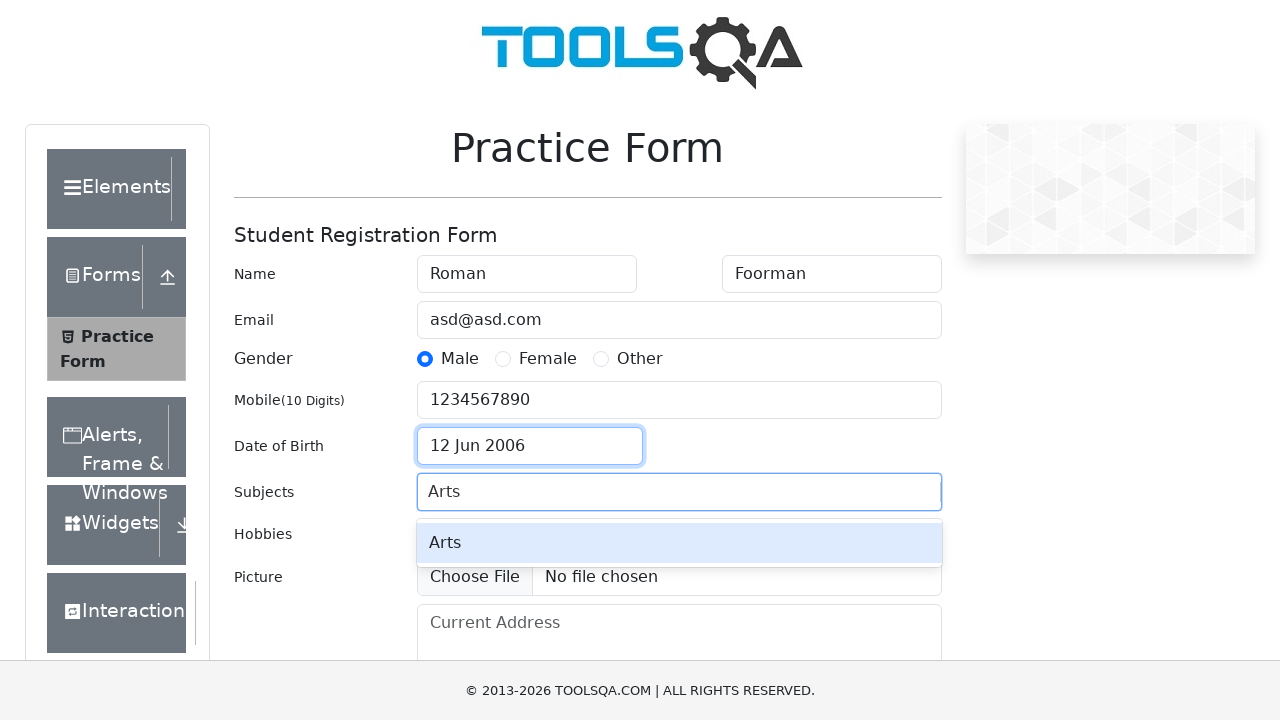

Pressed Enter to confirm subject selection on #subjectsInput
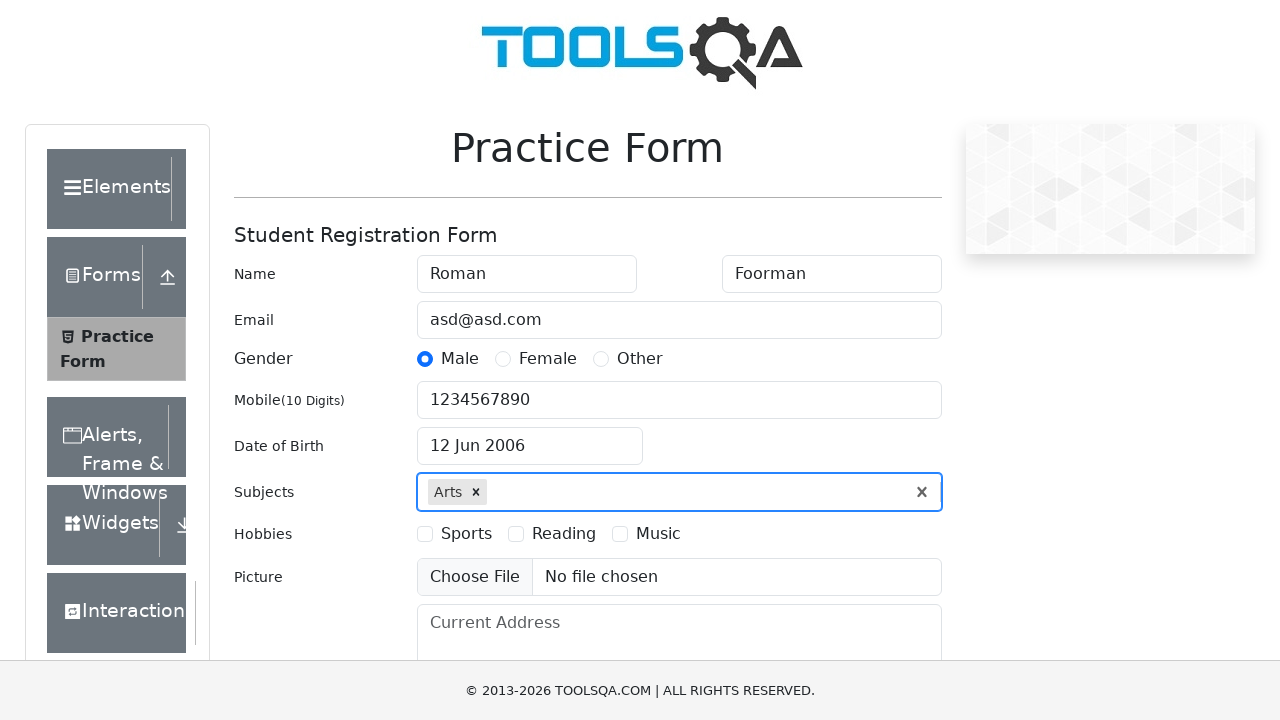

Selected Reading hobby checkbox at (564, 534) on xpath=//label[text()='Reading']
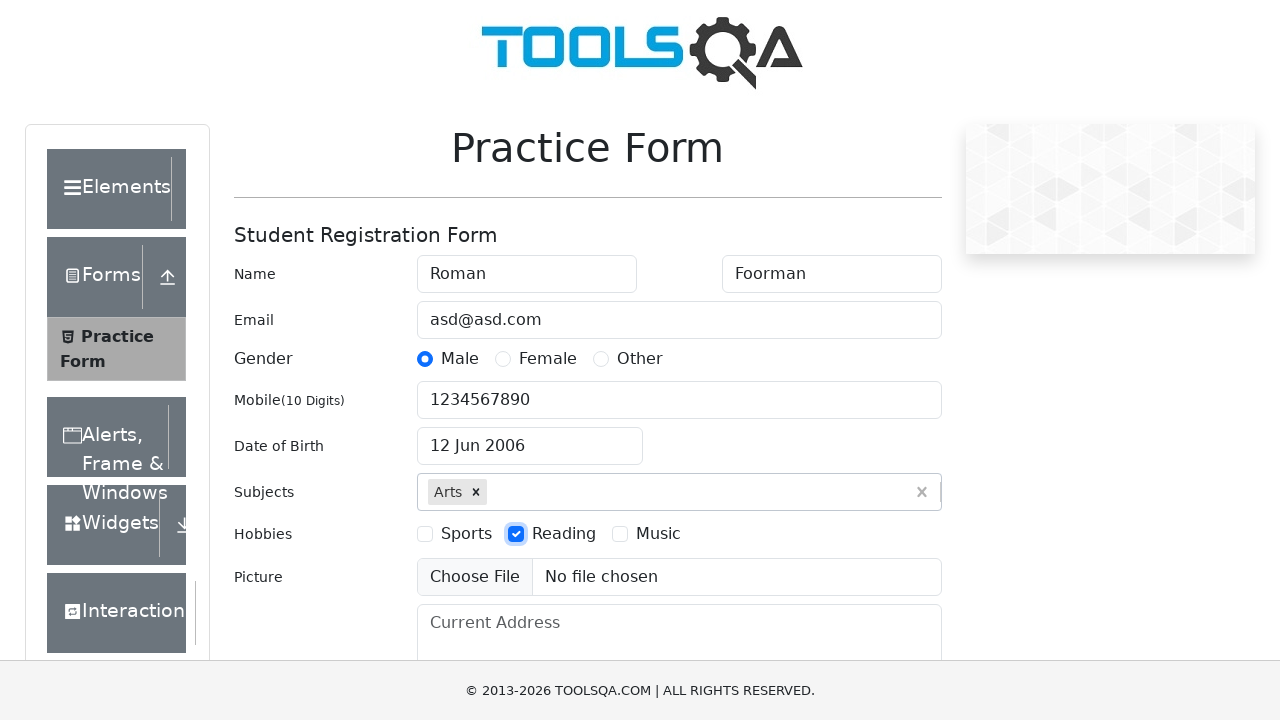

Filled current address field with 'My Address' on #currentAddress
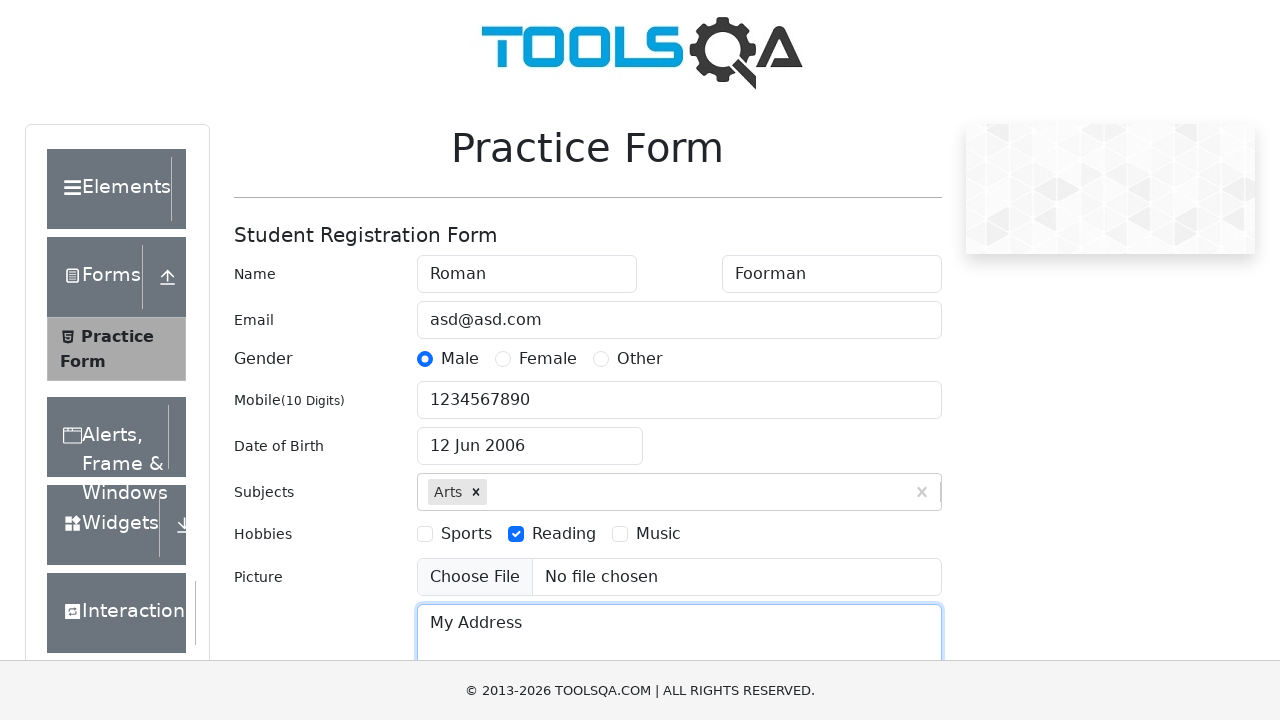

Clicked state dropdown to open options at (527, 437) on #state
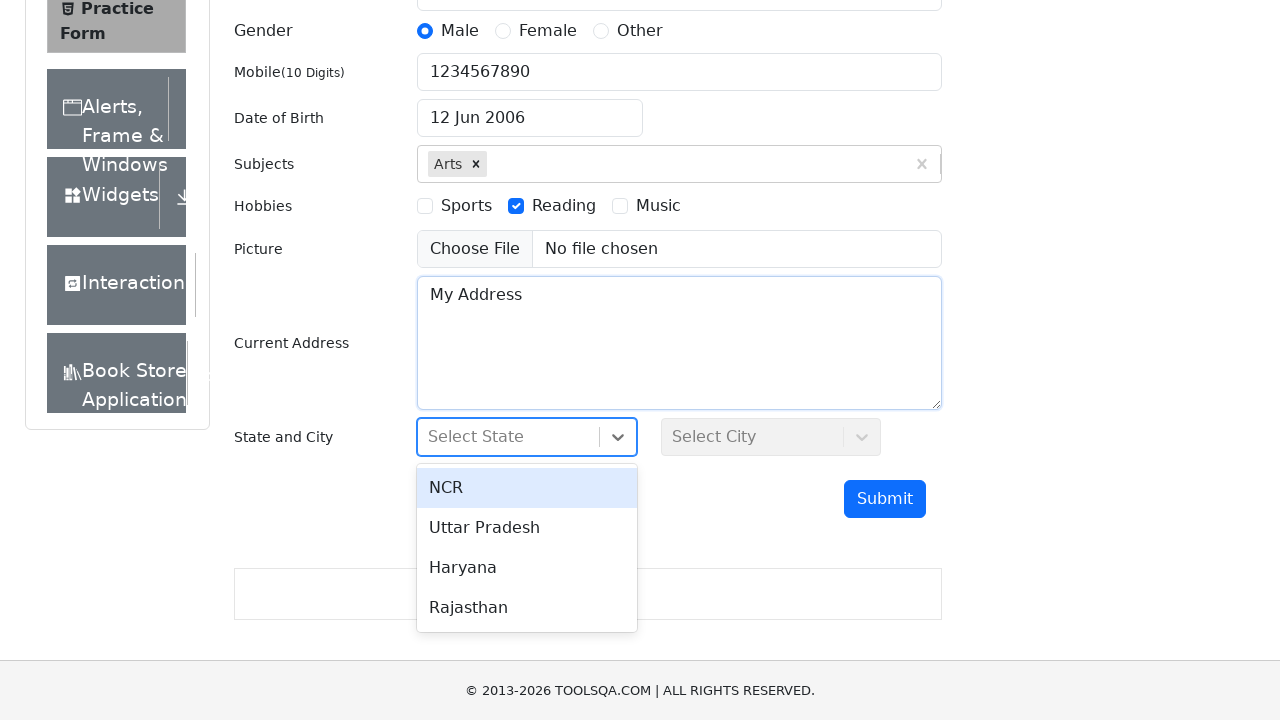

Selected state 'NCR' from dropdown at (527, 488) on //*[text()='NCR']
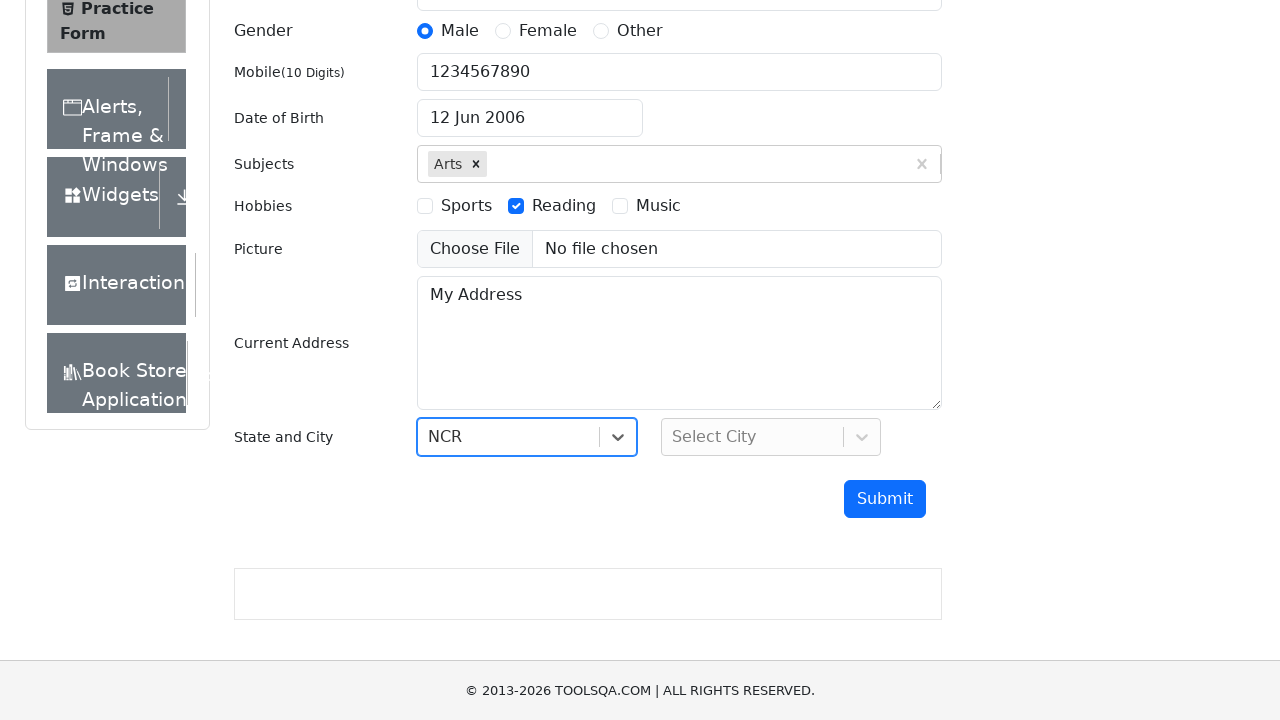

Scrolled city dropdown into view
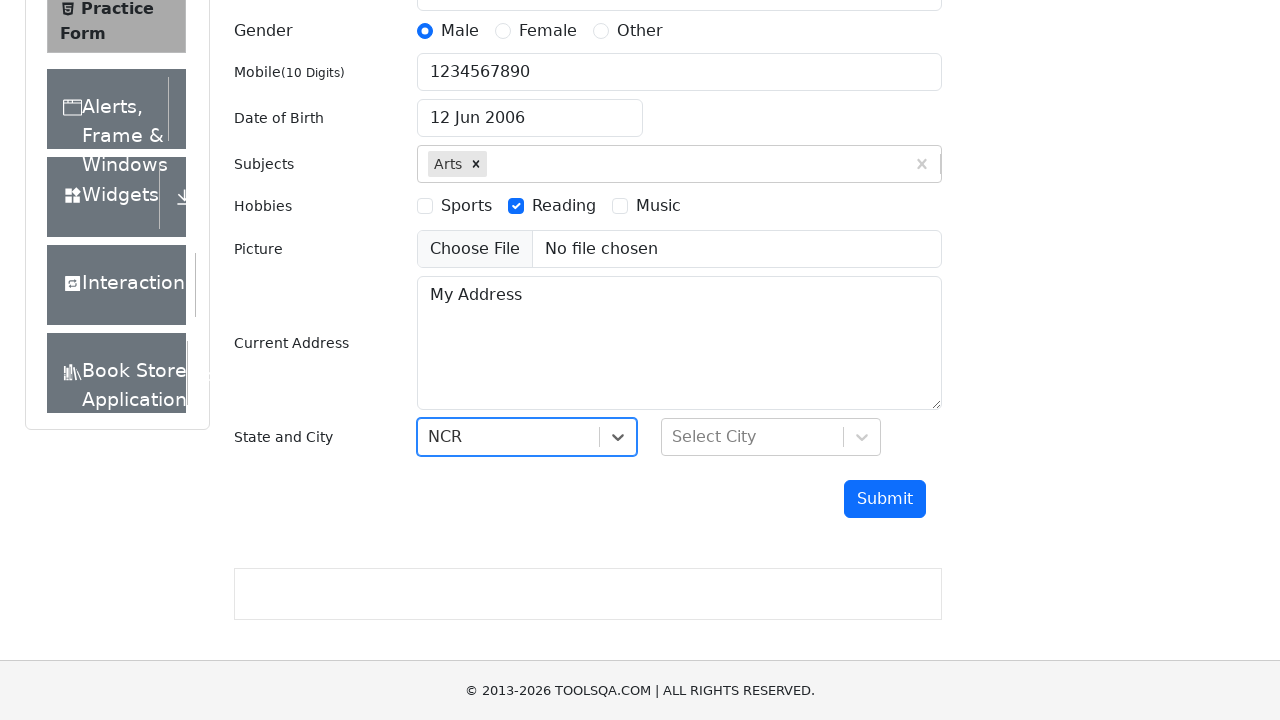

Clicked city dropdown to open options at (771, 437) on #city
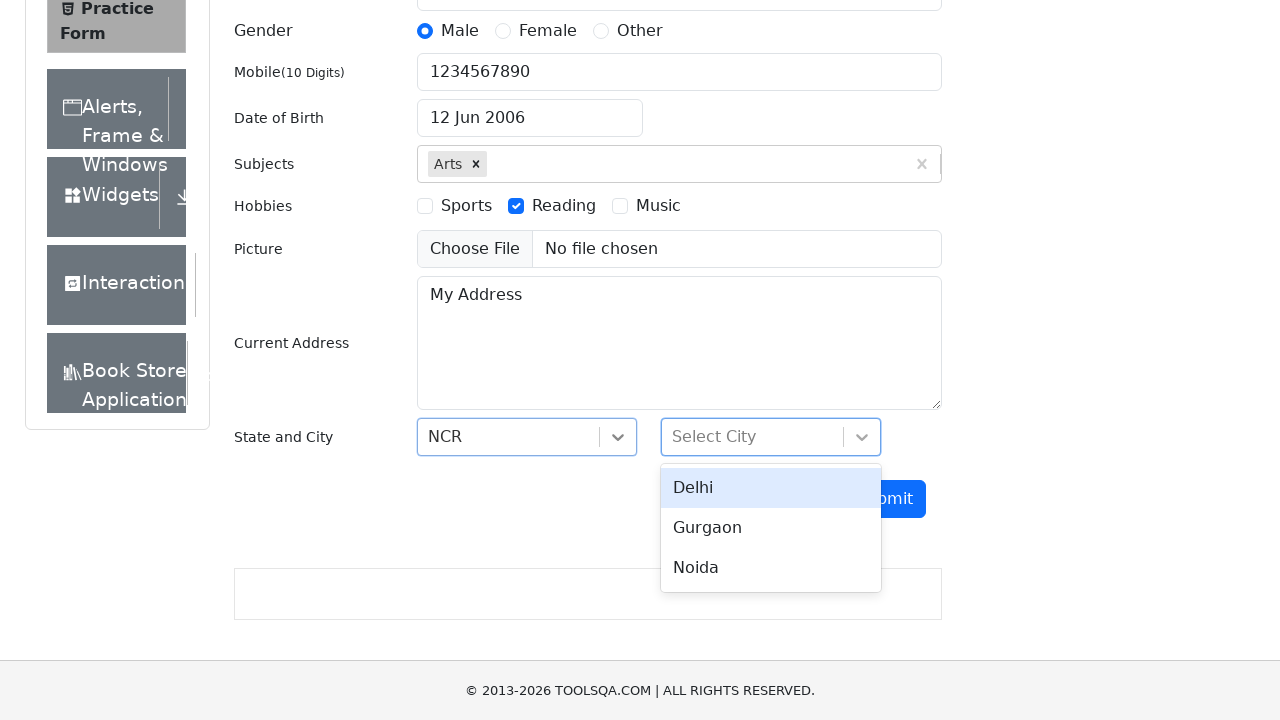

Selected city 'Noida' from dropdown at (771, 568) on //*[text()='Noida']
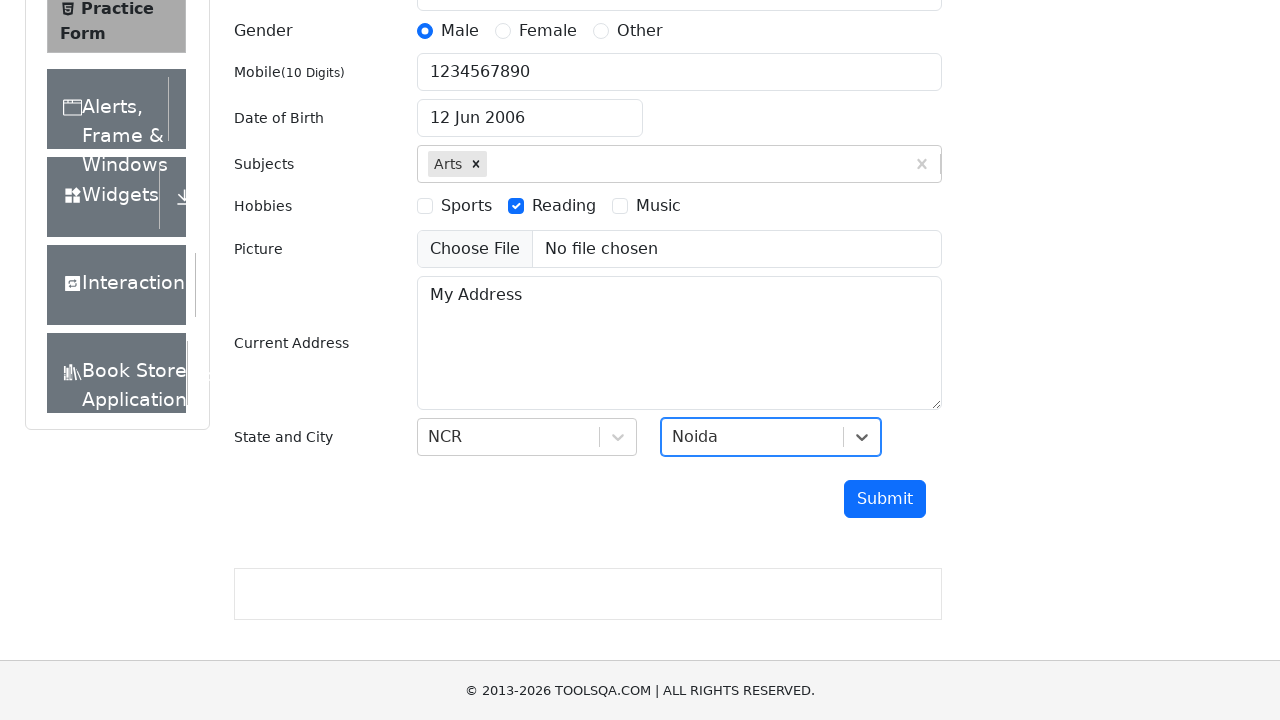

Clicked submit button to submit the form at (885, 499) on #submit
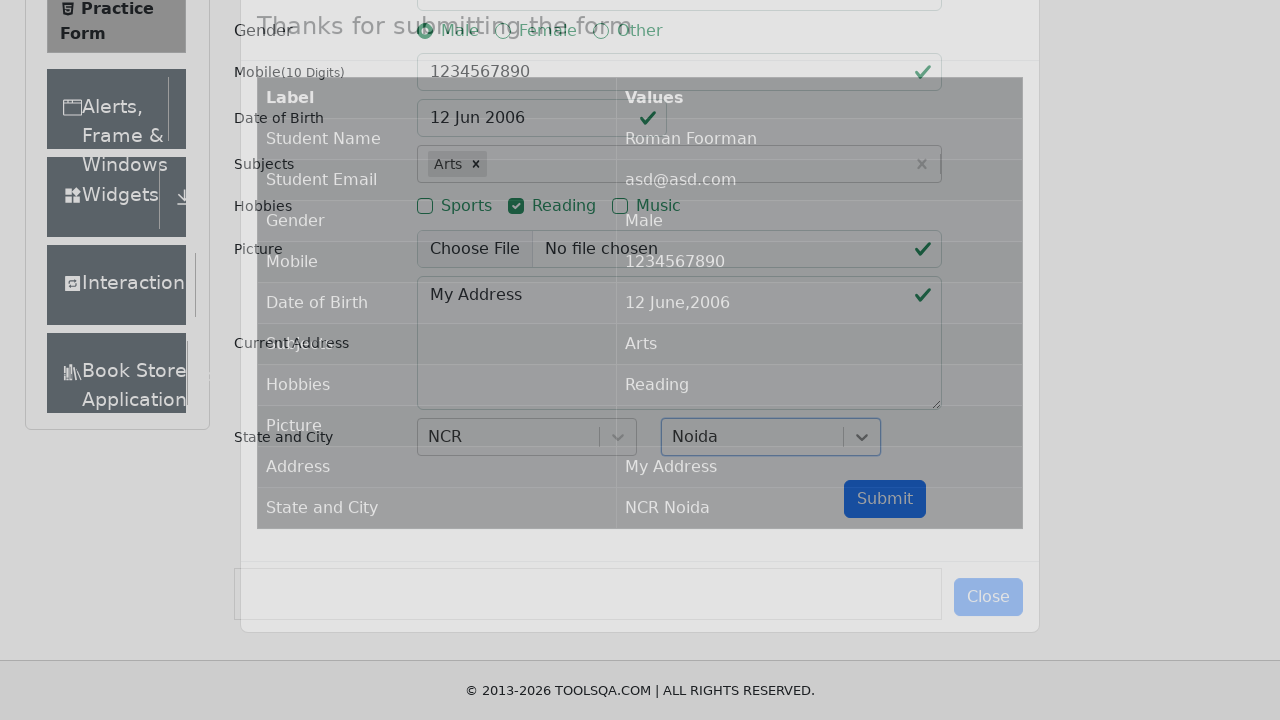

Waited for confirmation modal to appear with student name field
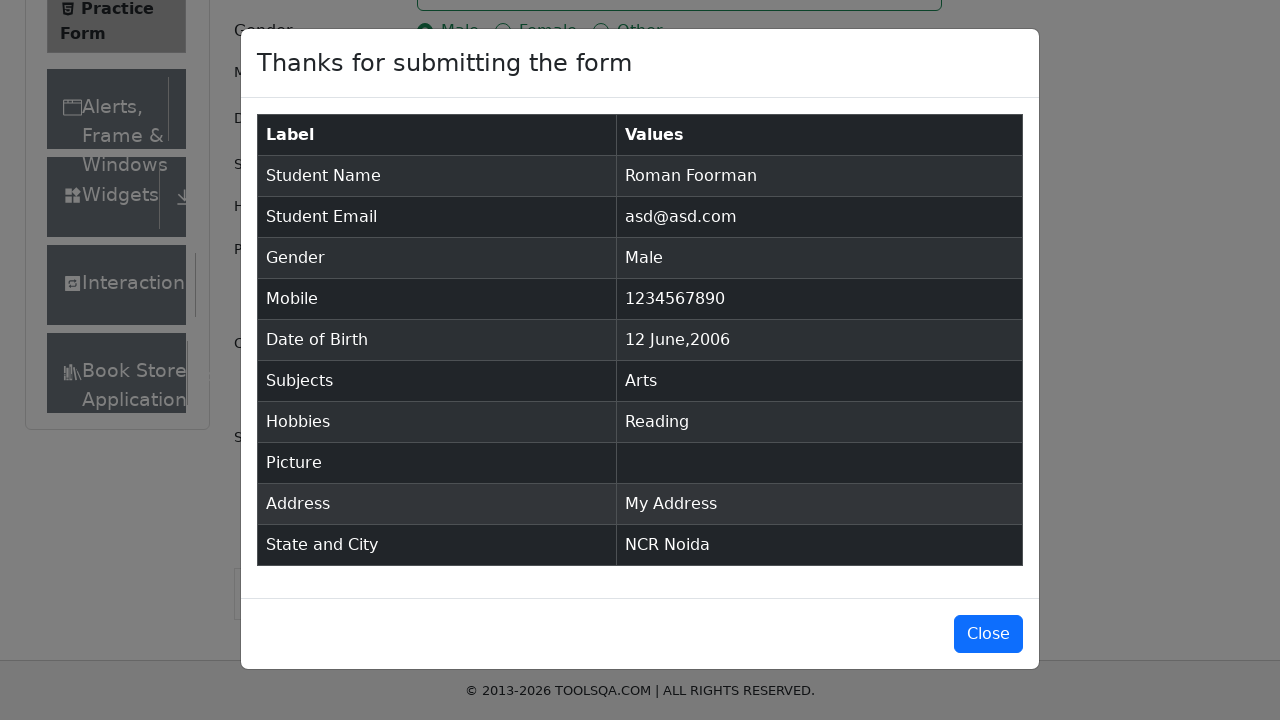

Verified student name confirmation data is visible in modal
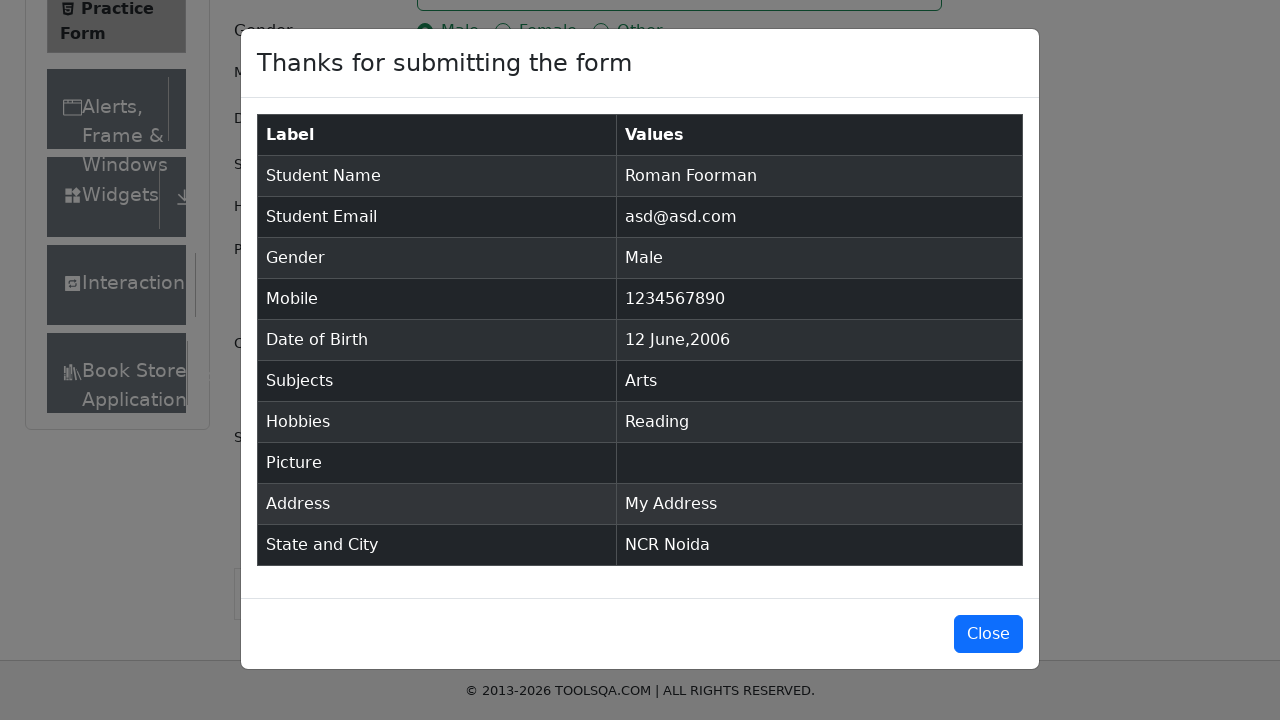

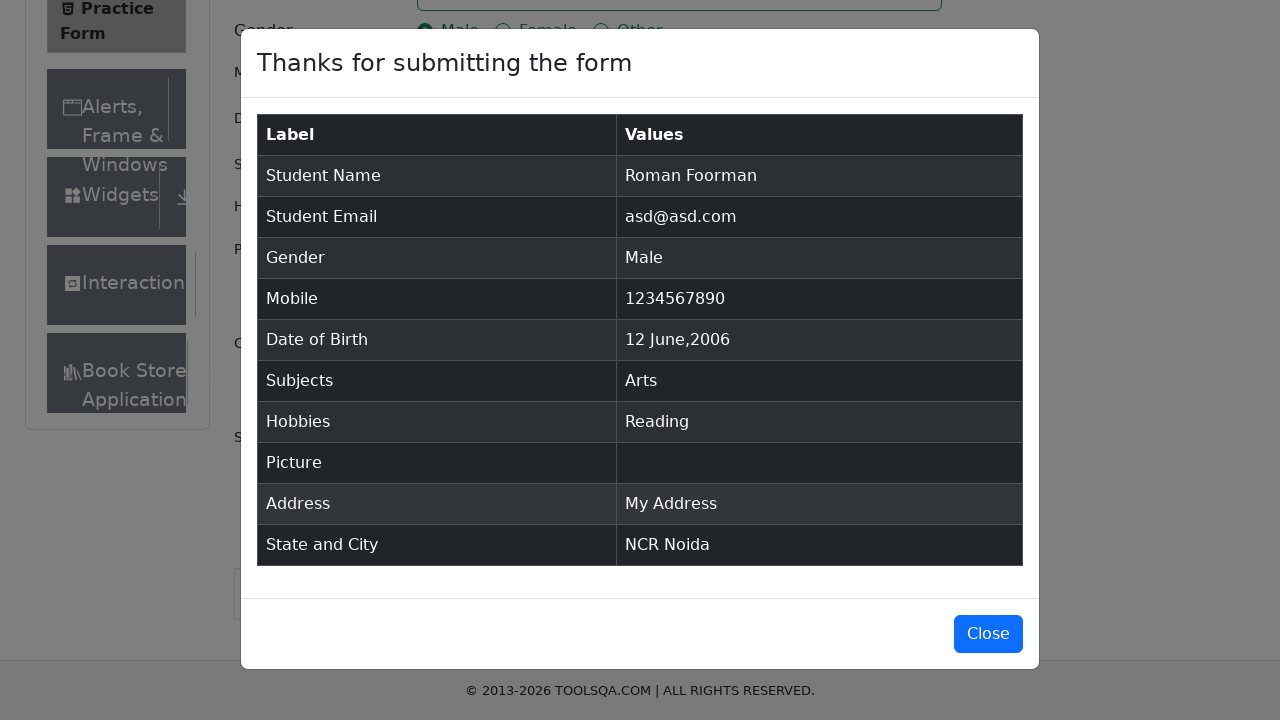